Tests hover functionality by hovering over an element to reveal a menu and clicking a link within it

Starting URL: https://rahulshettyacademy.com/AutomationPractice/

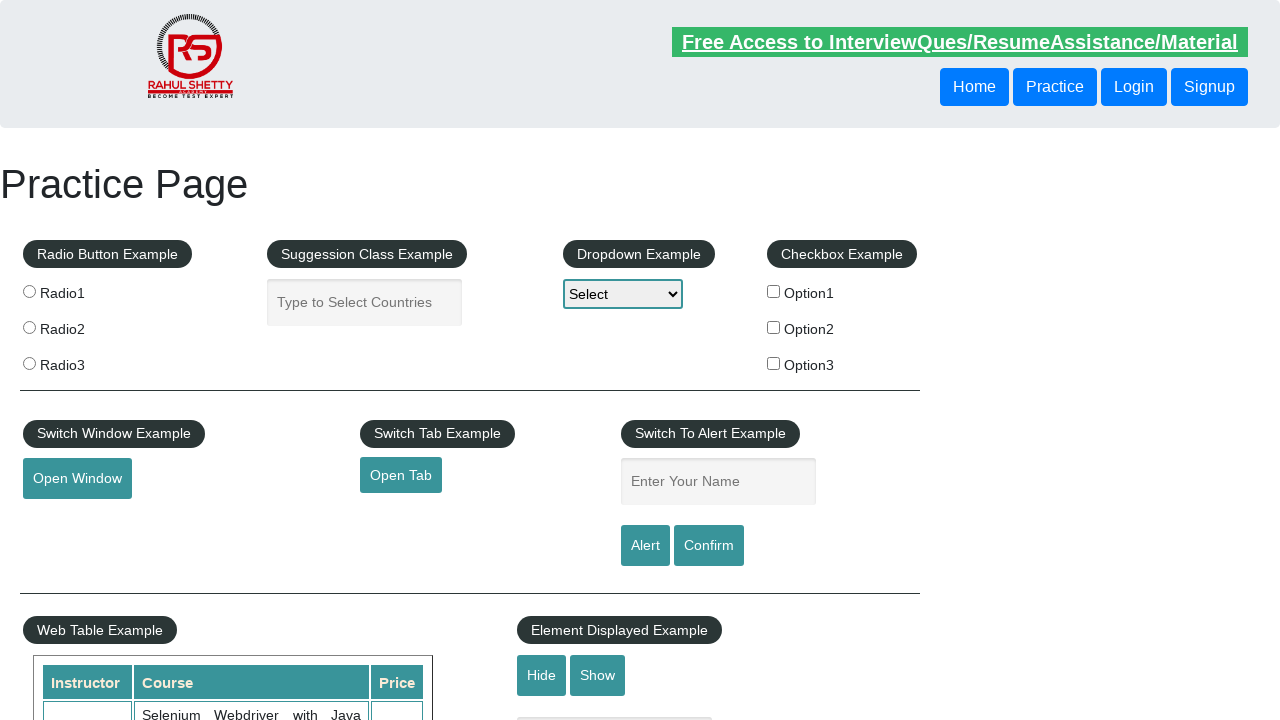

Navigated to https://rahulshettyacademy.com/AutomationPractice/
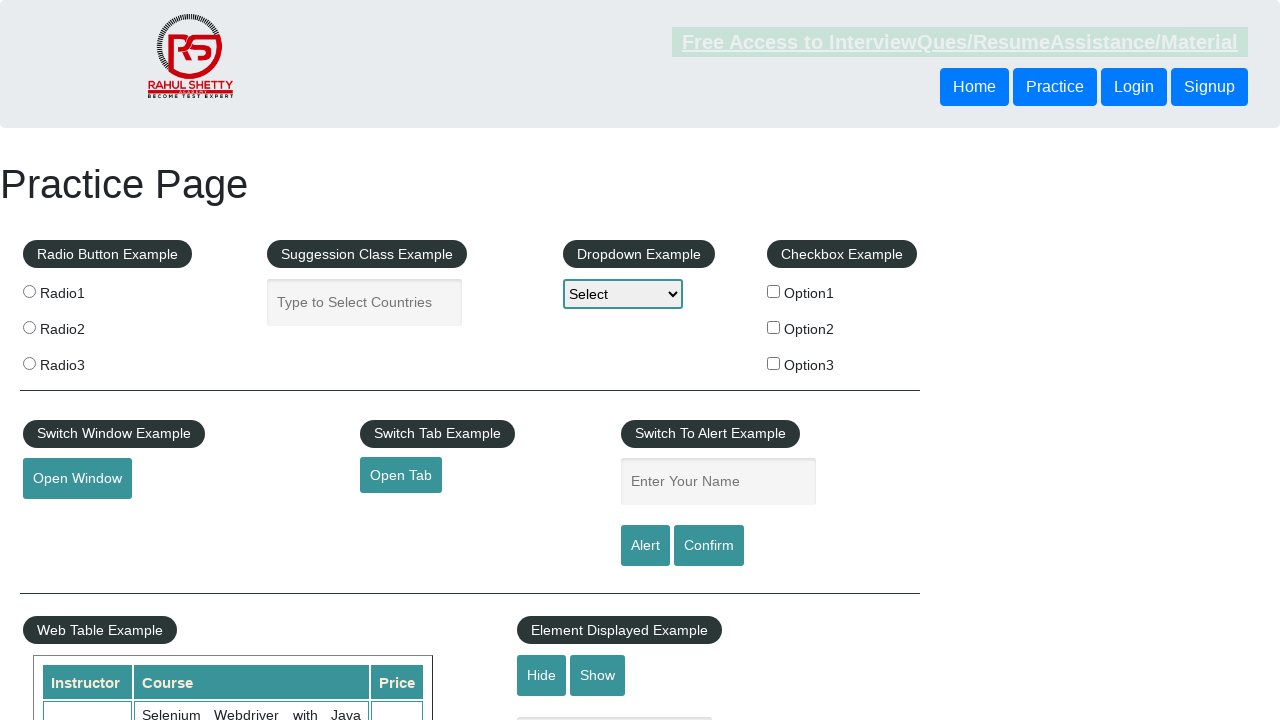

Hovered over #mousehover element to reveal menu at (83, 361) on #mousehover
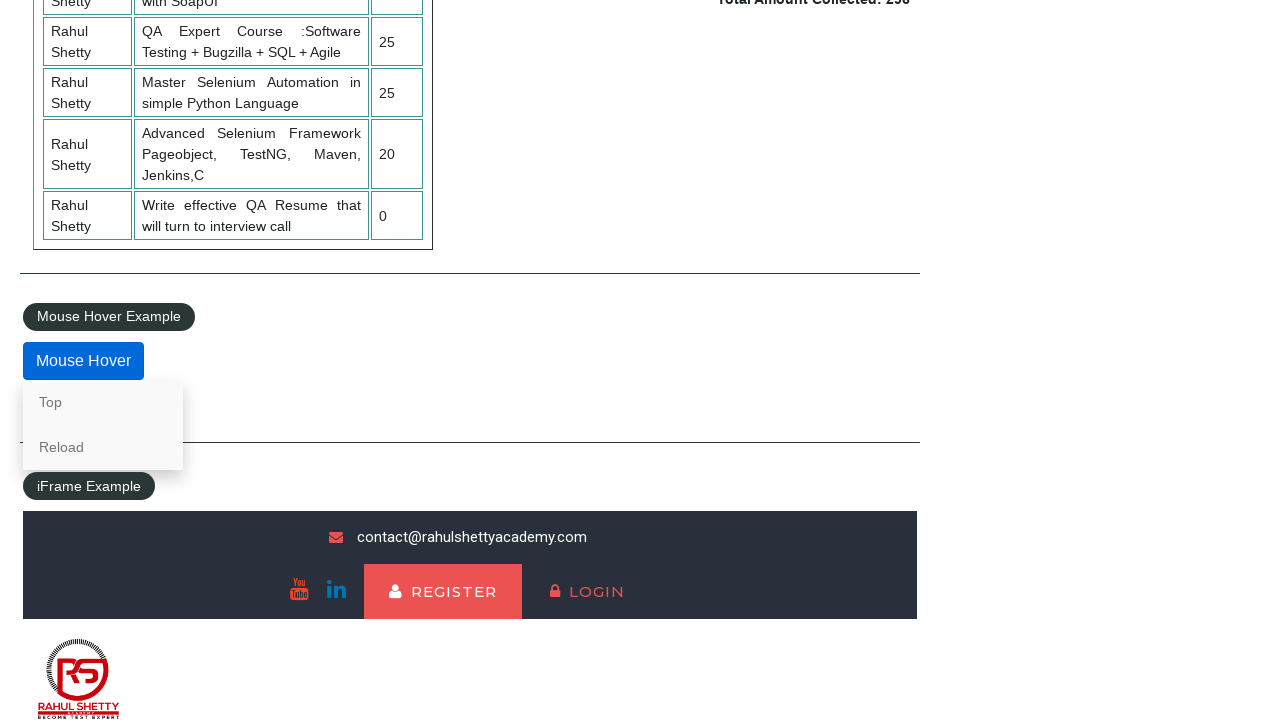

Clicked the 'Top' link in the revealed hover menu at (103, 402) on internal:role=link[name="Top"i]
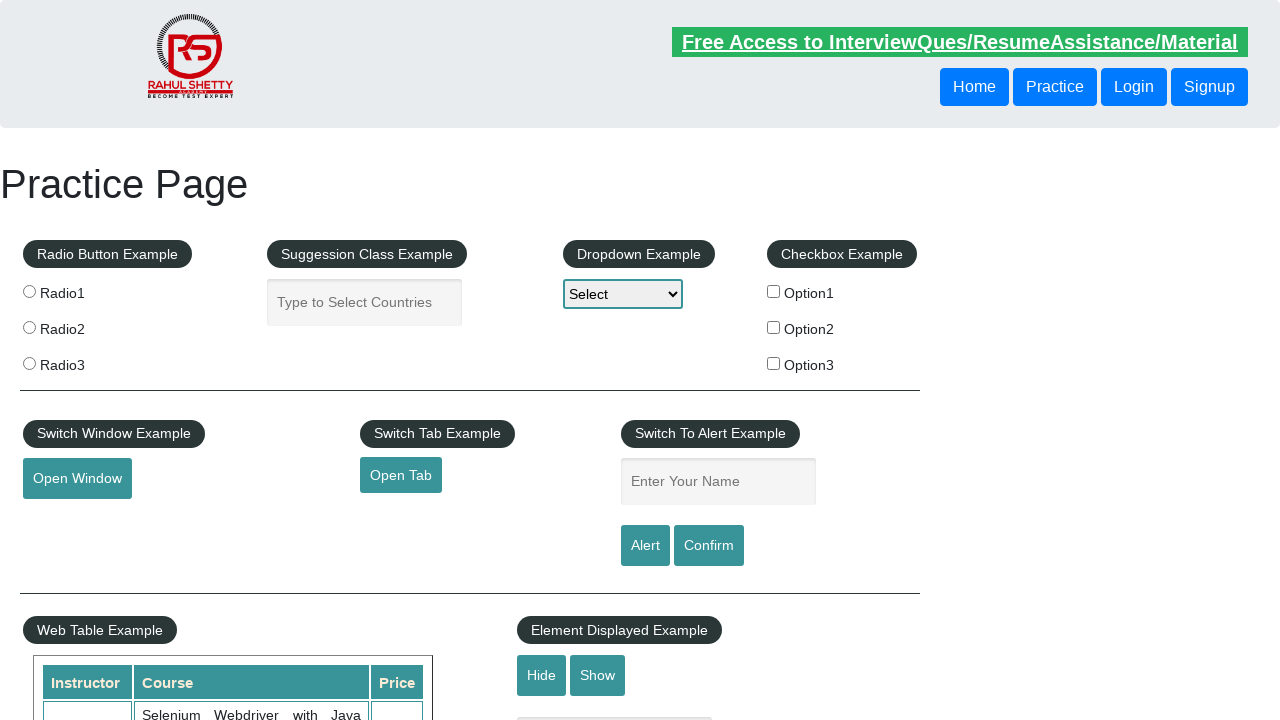

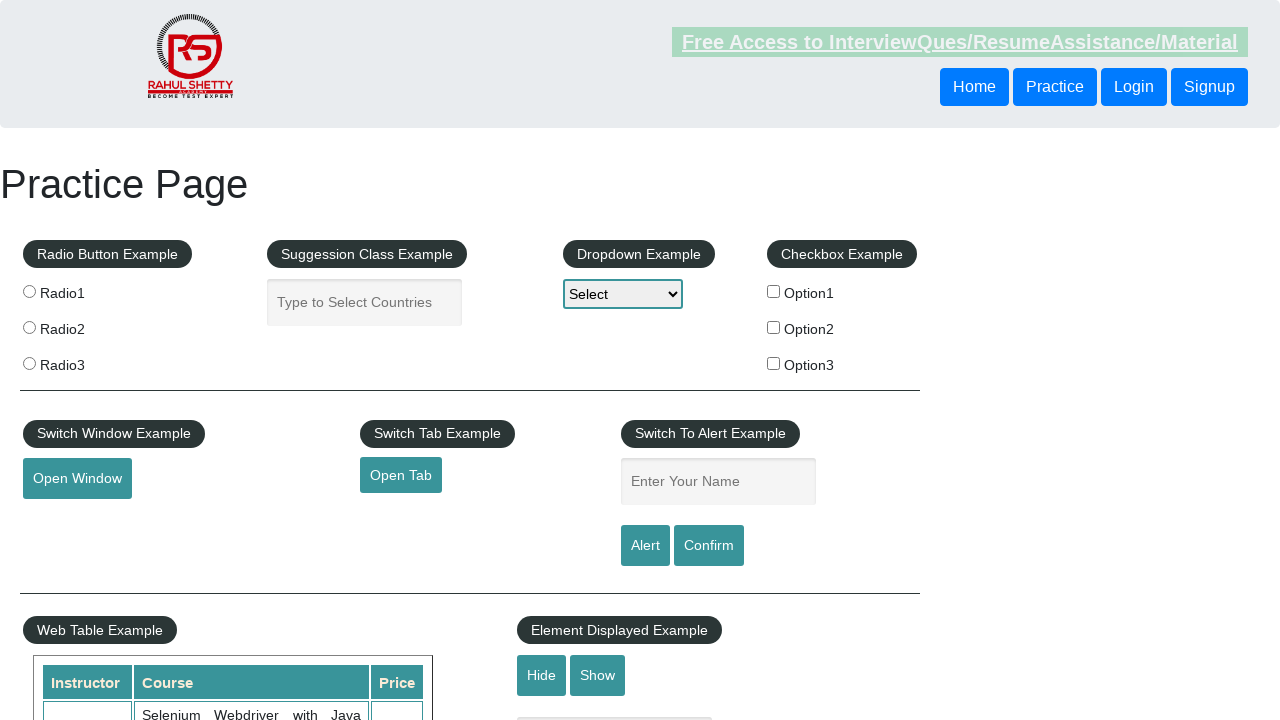